Tests multi-select dropdown functionality by selecting and deselecting options, and verifying the available options are displayed correctly

Starting URL: https://omayo.blogspot.com/

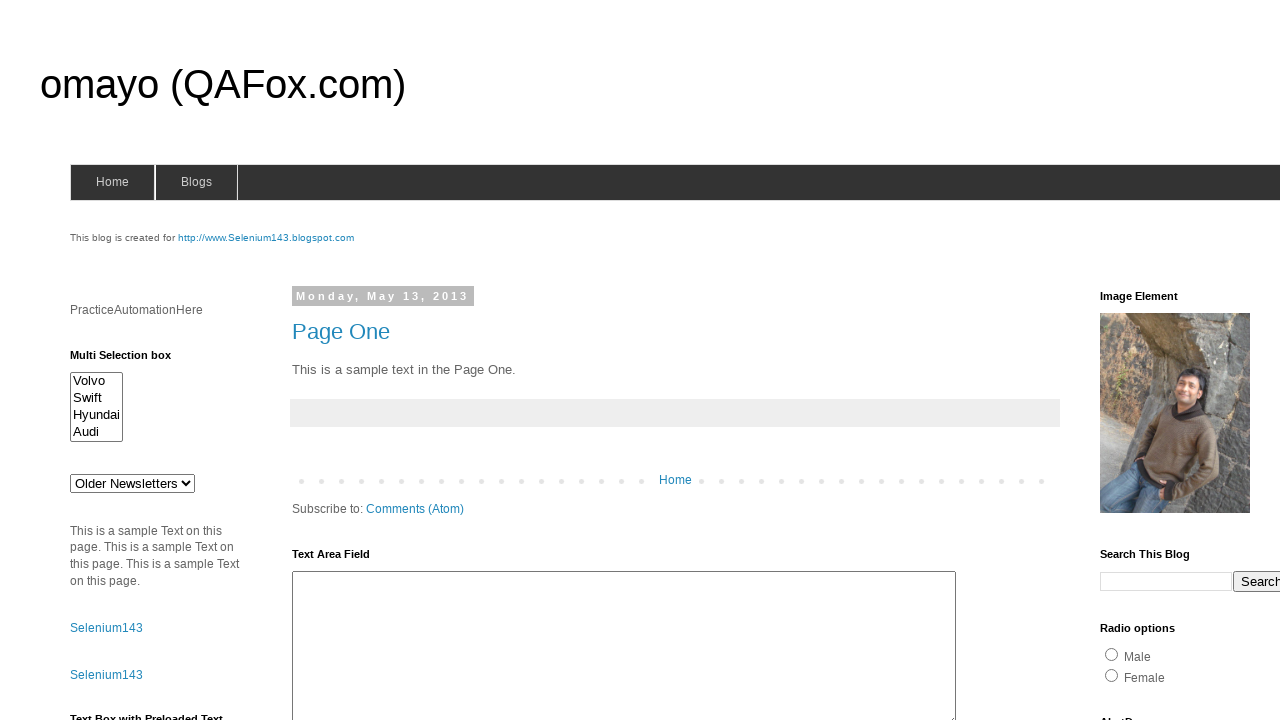

Located multi-select element with id 'multiselect1'
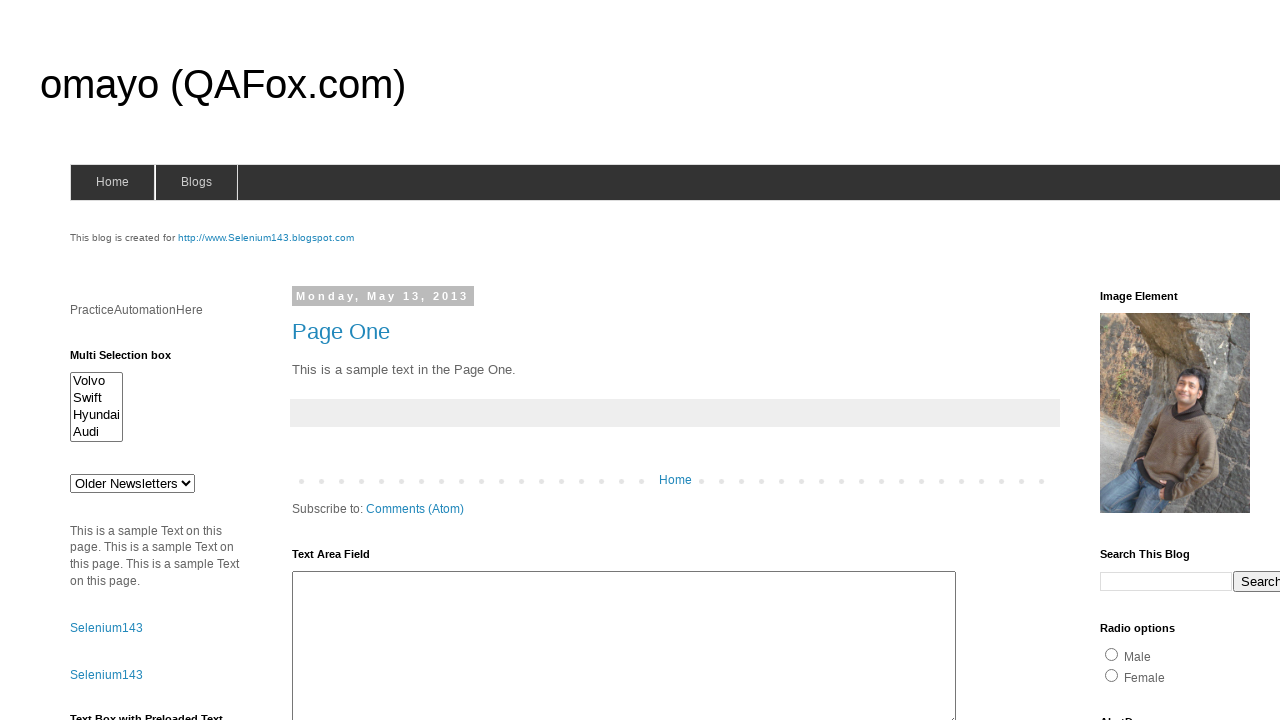

Selected 'Swift' option from multi-select dropdown on #multiselect1
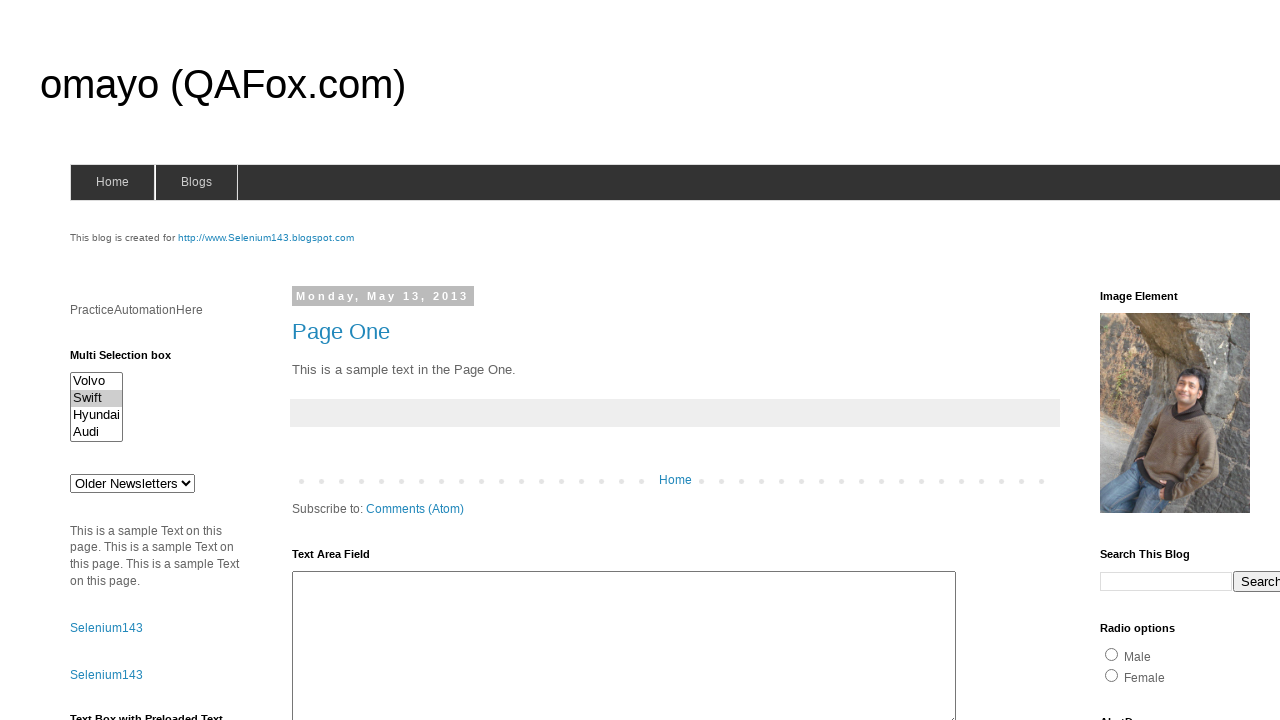

Waited 1000ms for UI to update
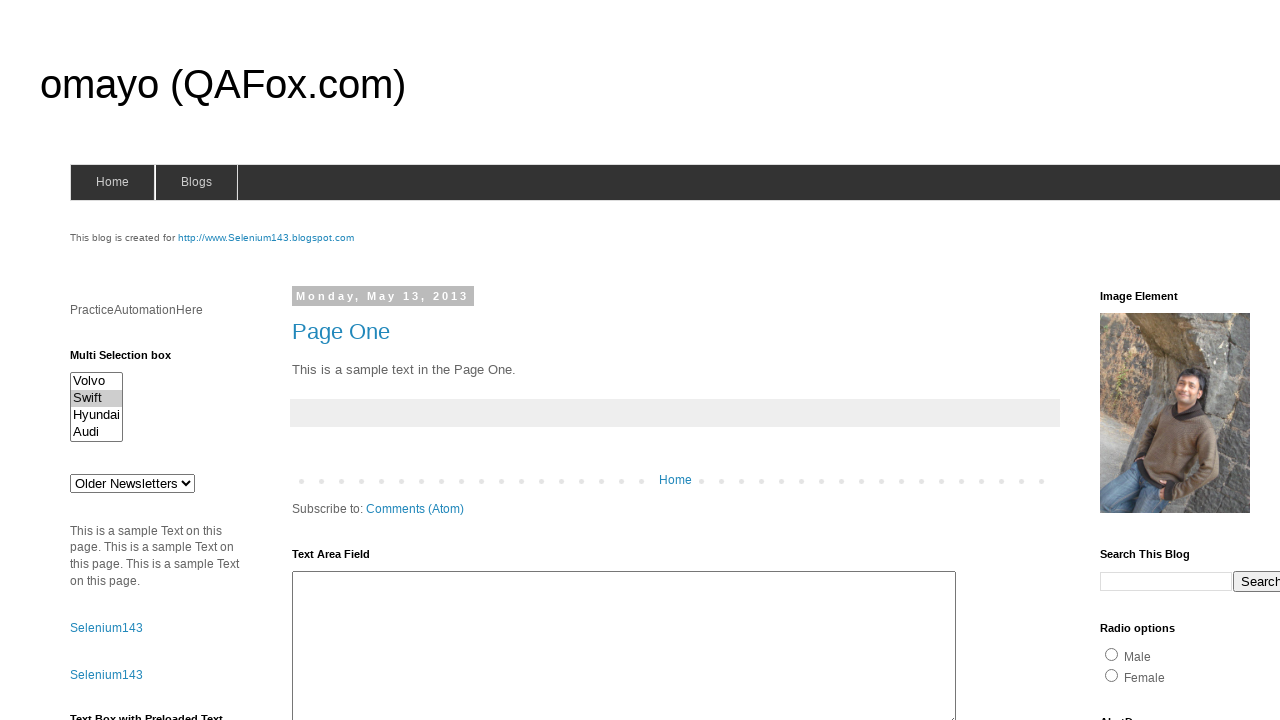

Selected both 'Swift' and 'Hyundai' options from multi-select dropdown on #multiselect1
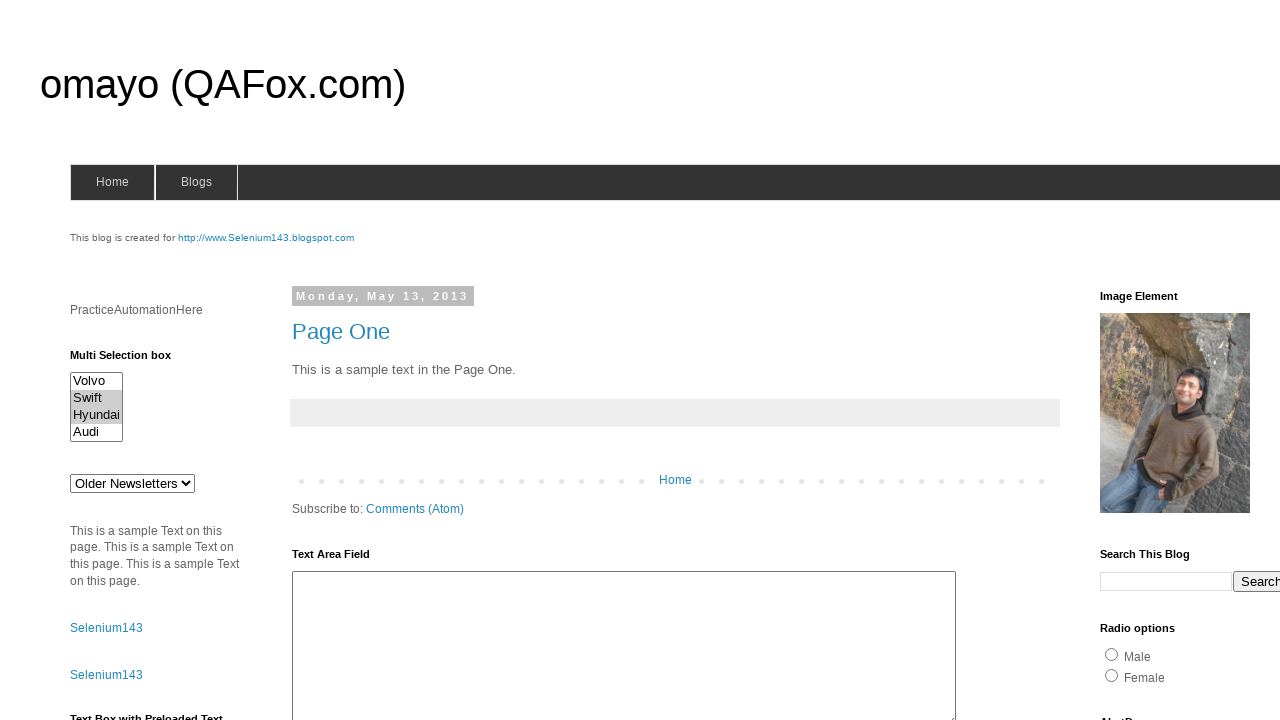

Waited 1000ms for UI to update
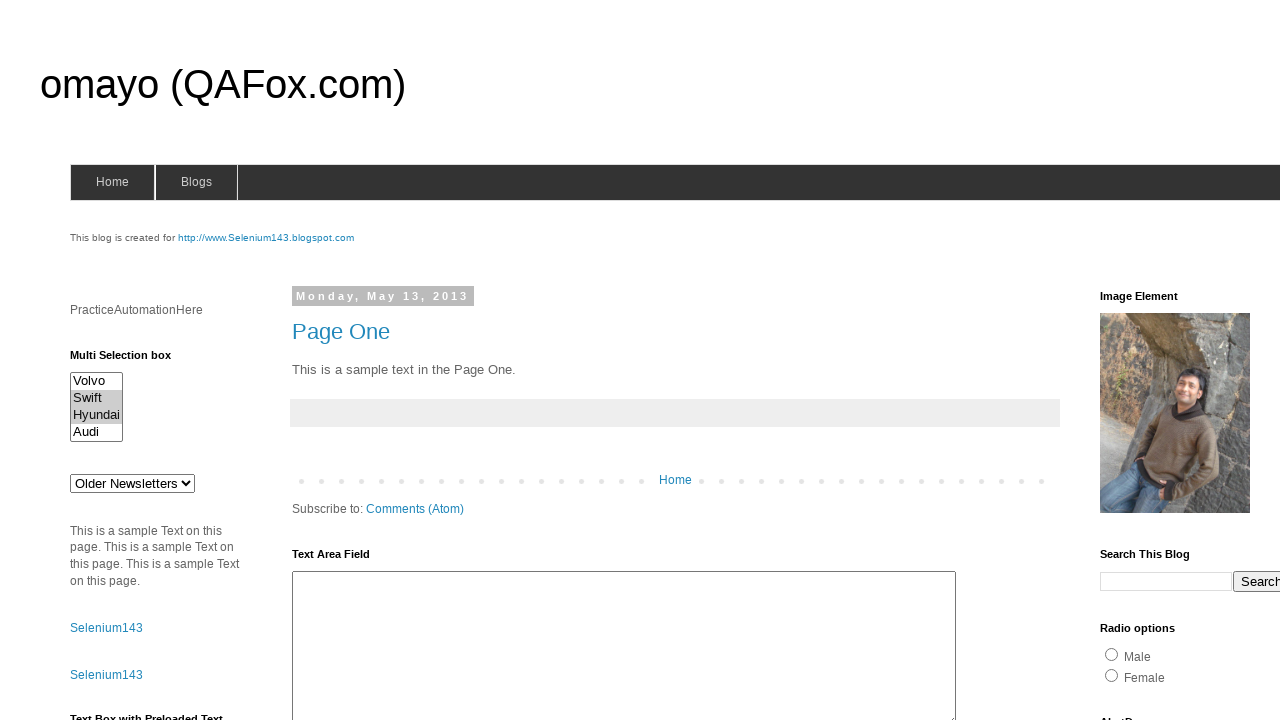

Deselected 'Hyundai' option, keeping only 'Swift' selected on #multiselect1
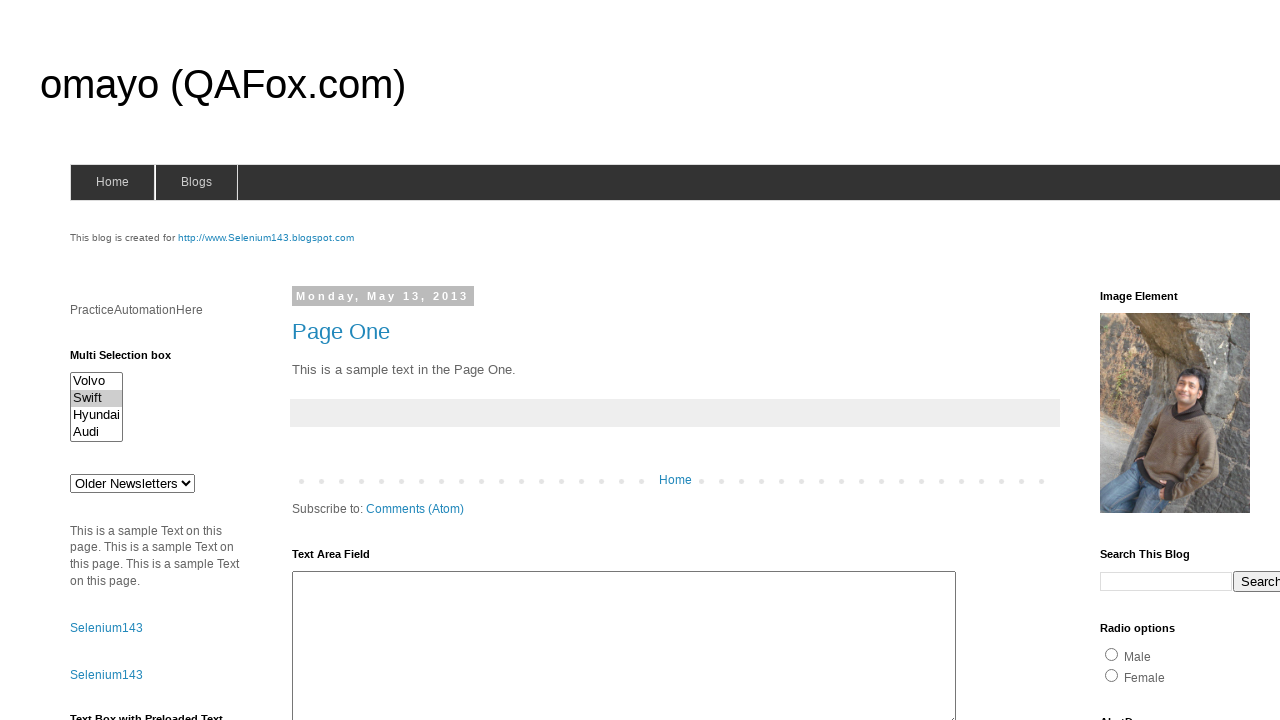

Retrieved all available options from the multi-select dropdown
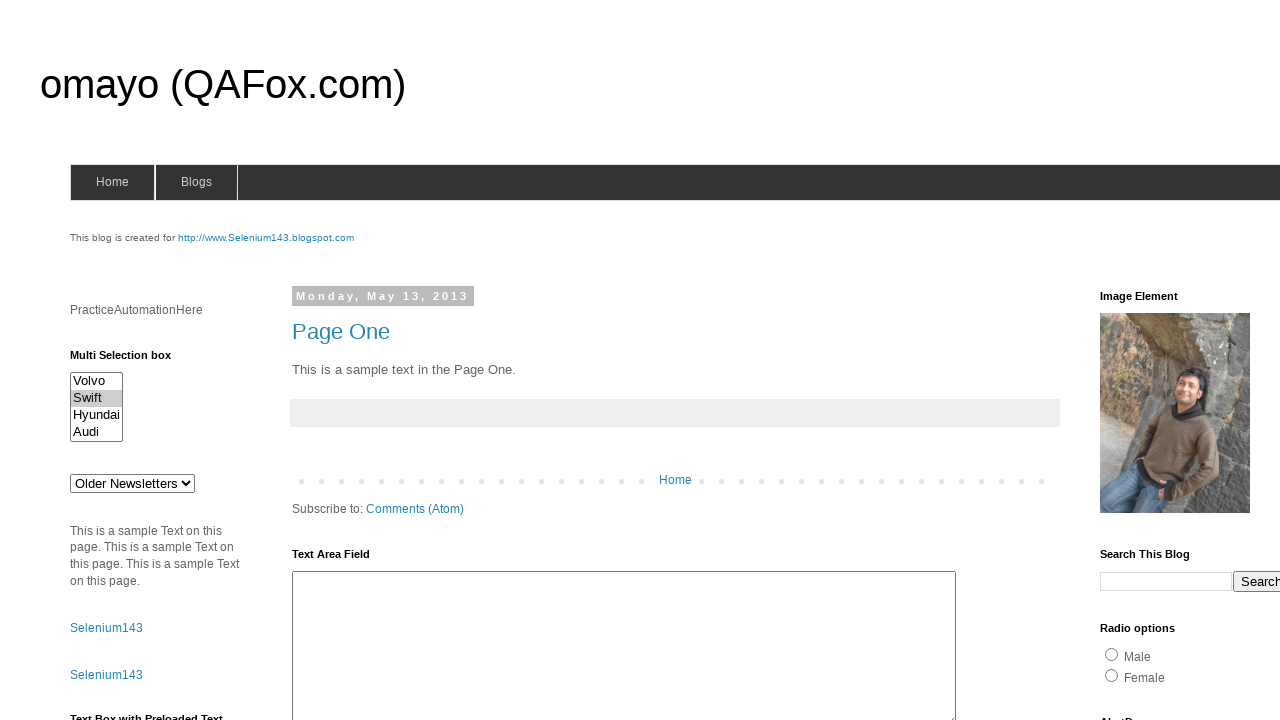

Waited 1000ms before test completion
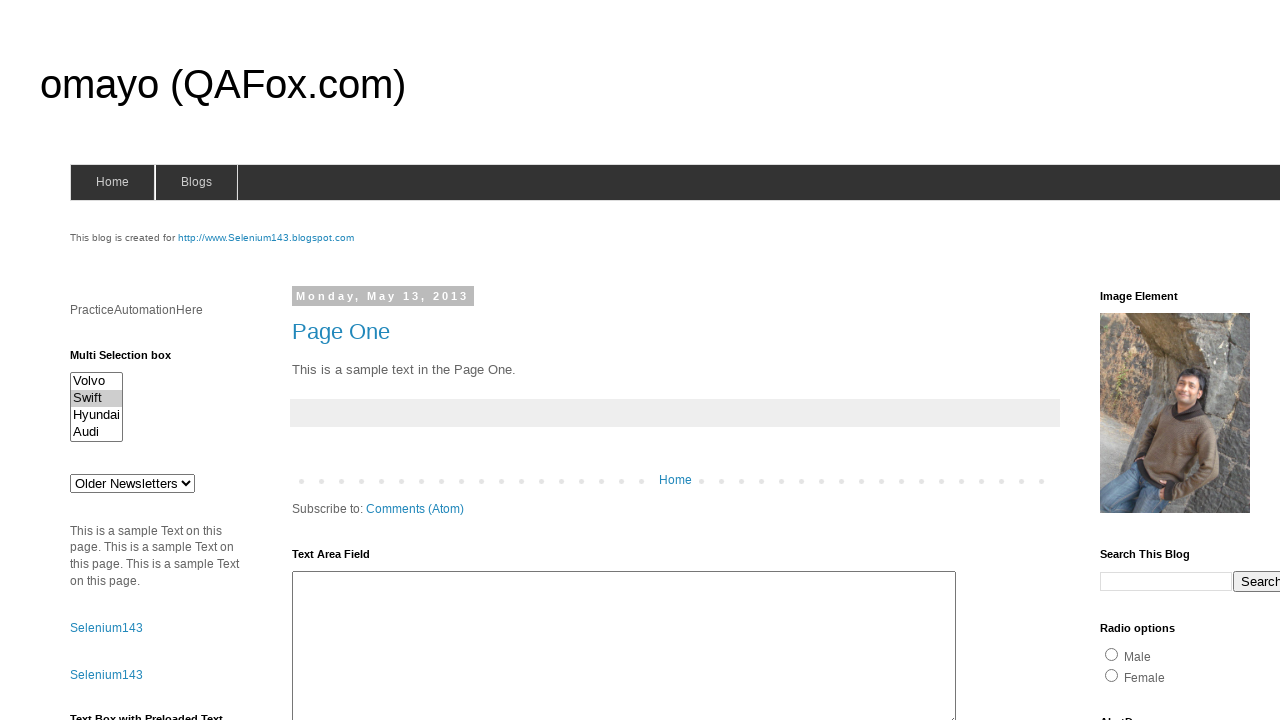

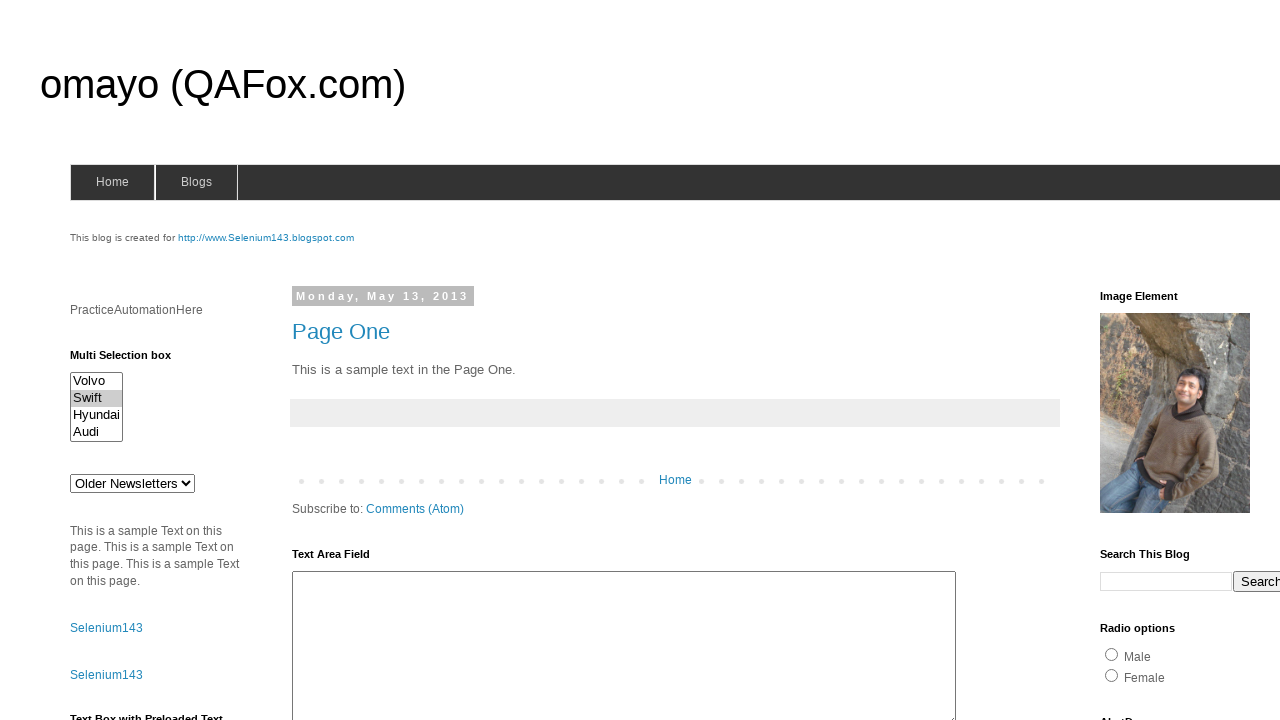